Tests handling of simple JavaScript alerts by clicking a button that triggers an alert and accepting it

Starting URL: https://the-internet.herokuapp.com/javascript_alerts

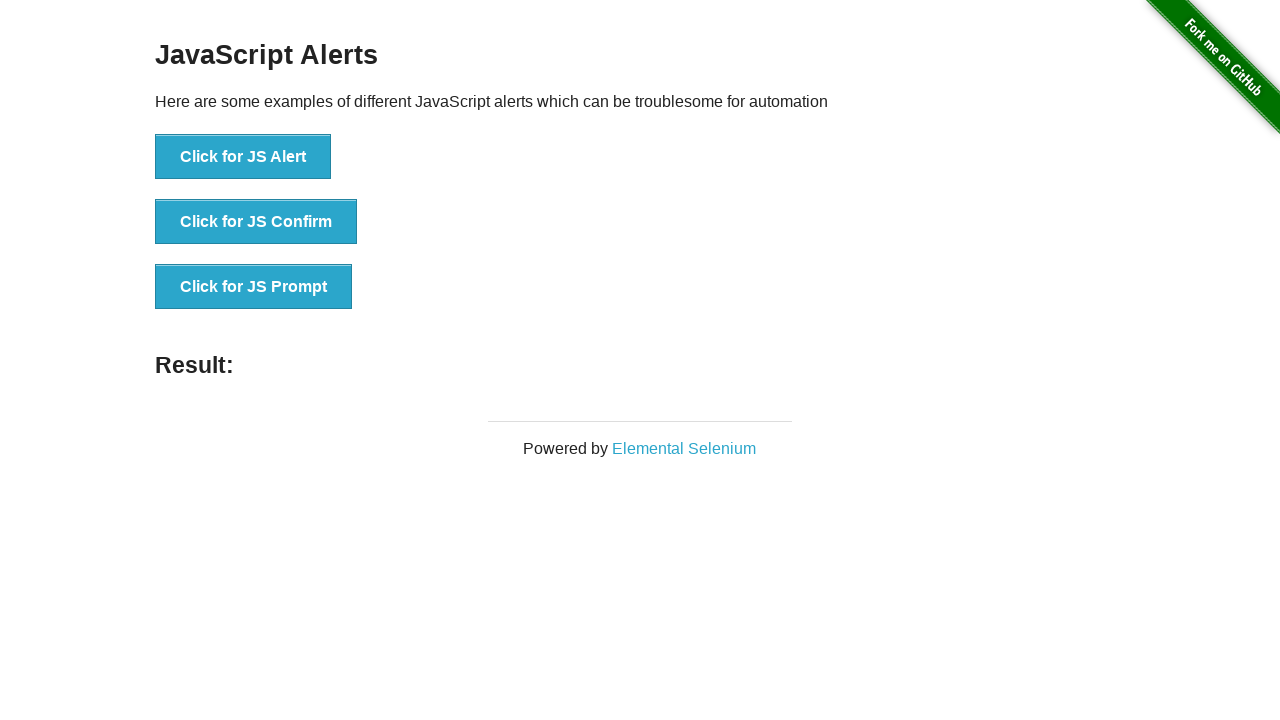

Set up dialog handler to accept simple alert
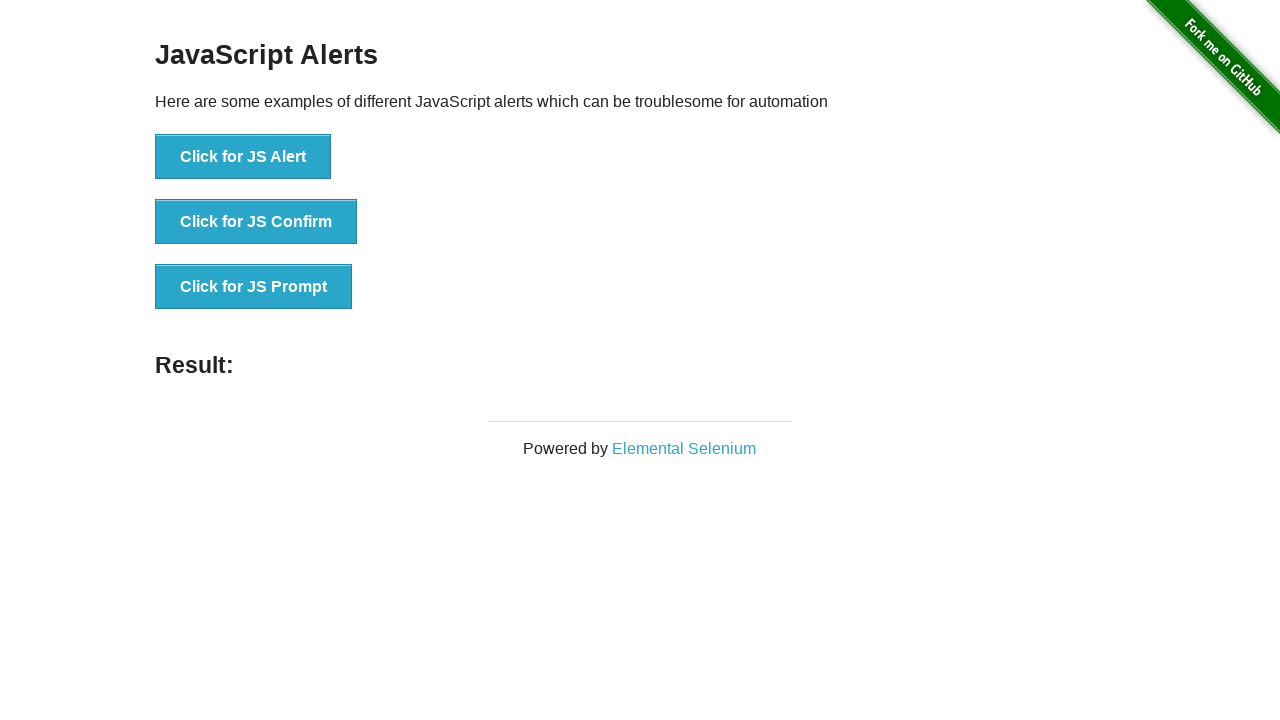

Clicked button to trigger simple JavaScript alert at (243, 157) on button[onclick="jsAlert()"]
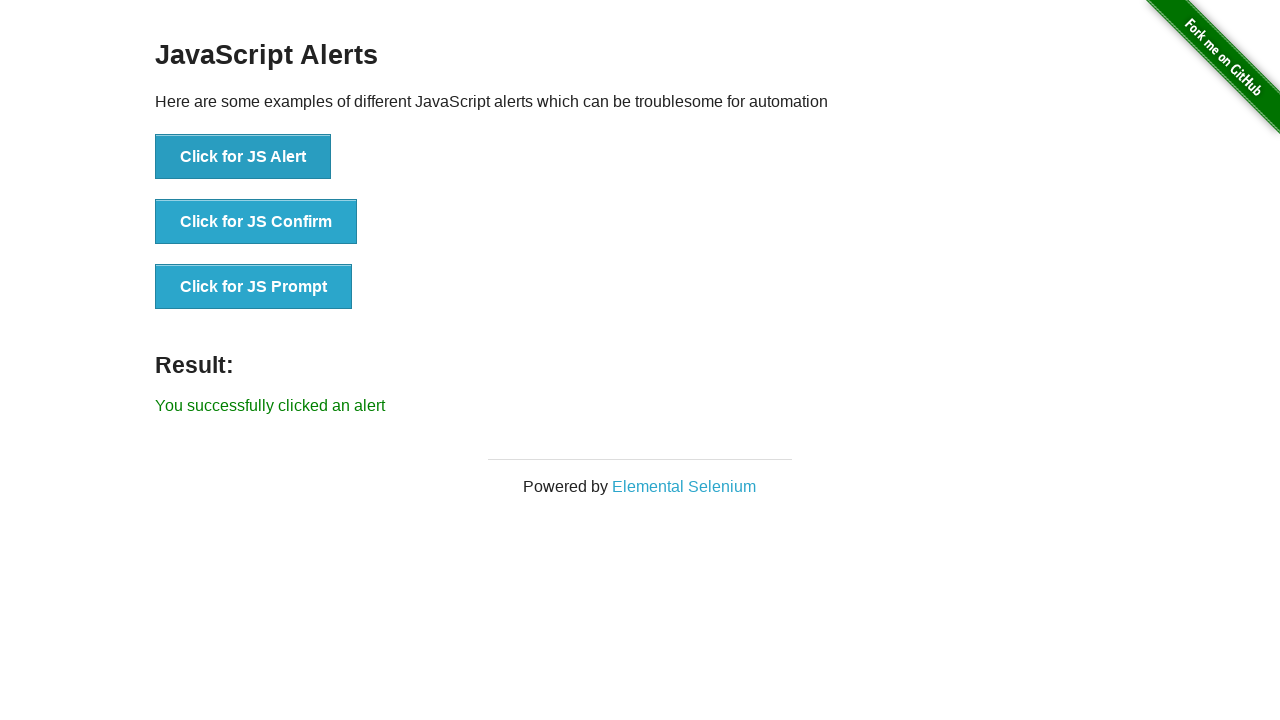

Alert was accepted and result message is now visible
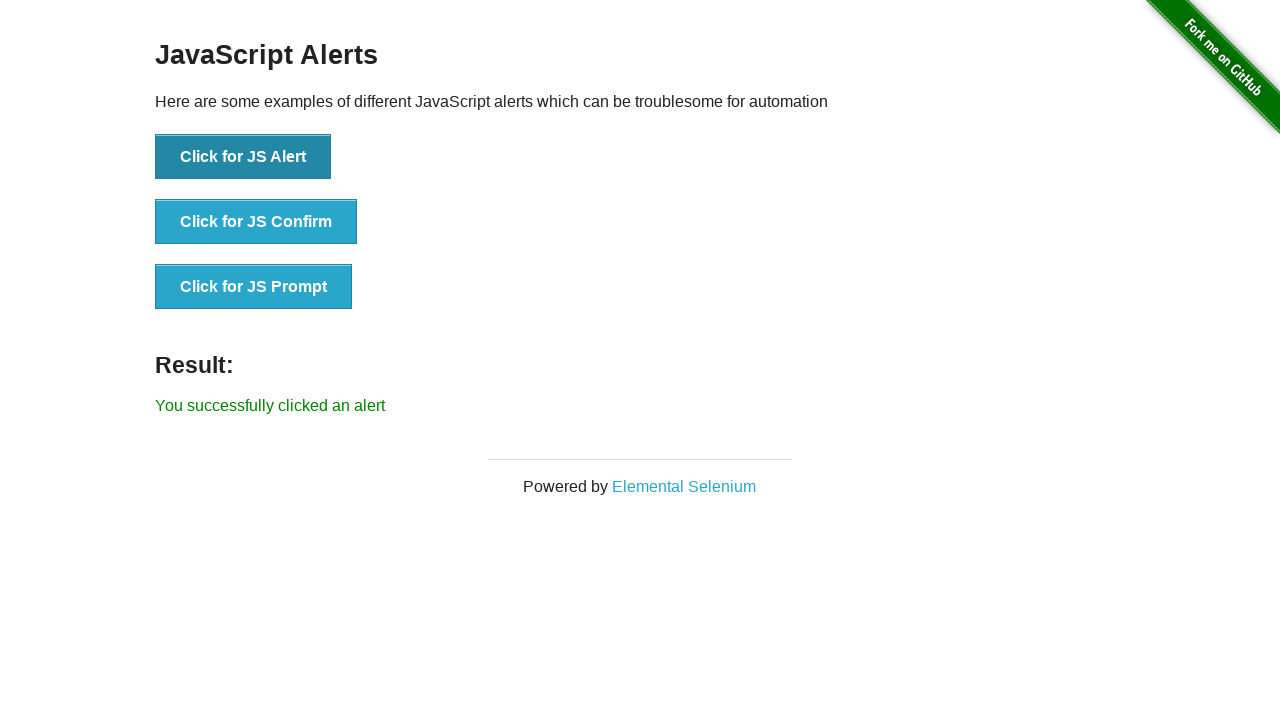

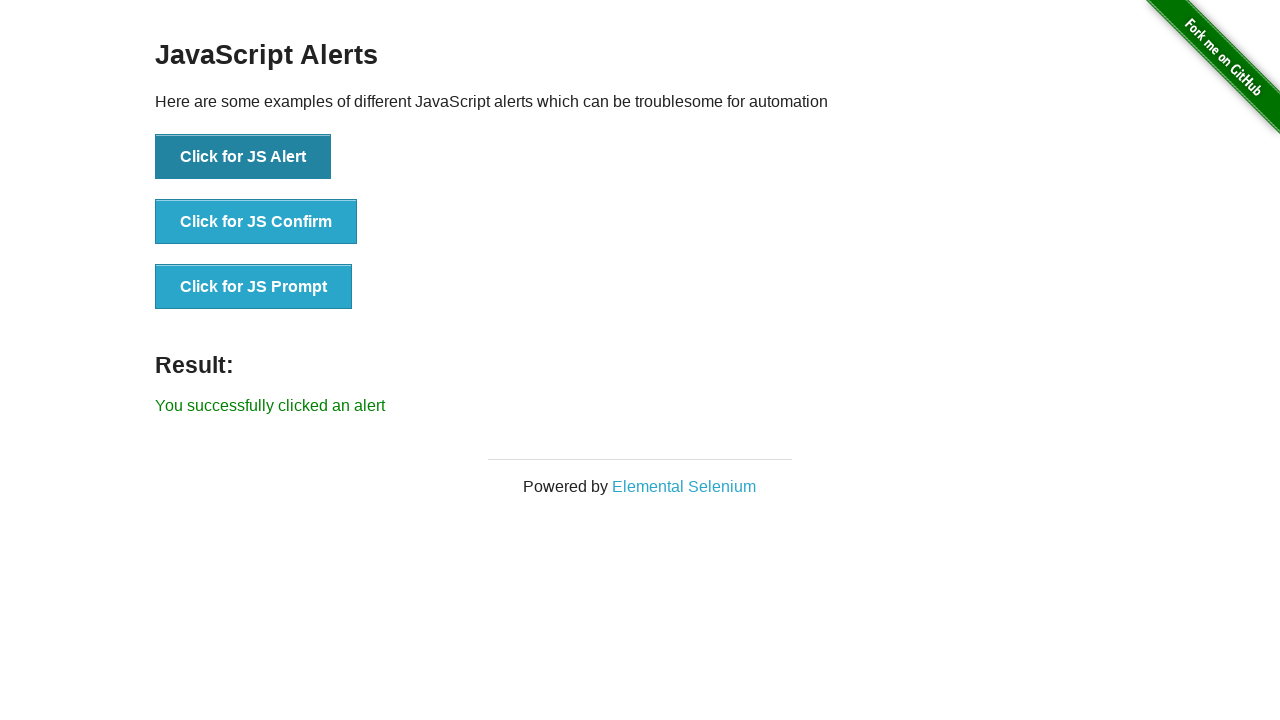